Tests prompt alert functionality by triggering a prompt dialog, entering text, and verifying the result message

Starting URL: https://letcode.in/alert

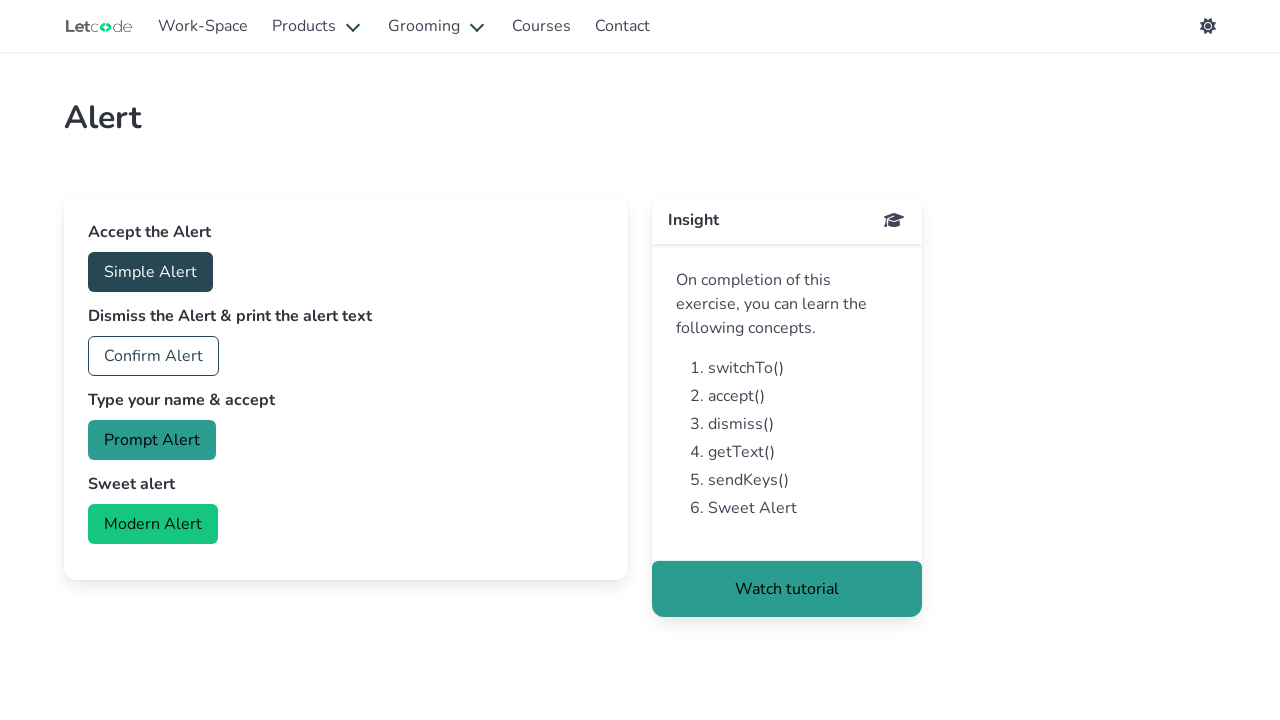

Set up dialog handler to accept prompt with text 'Anu'
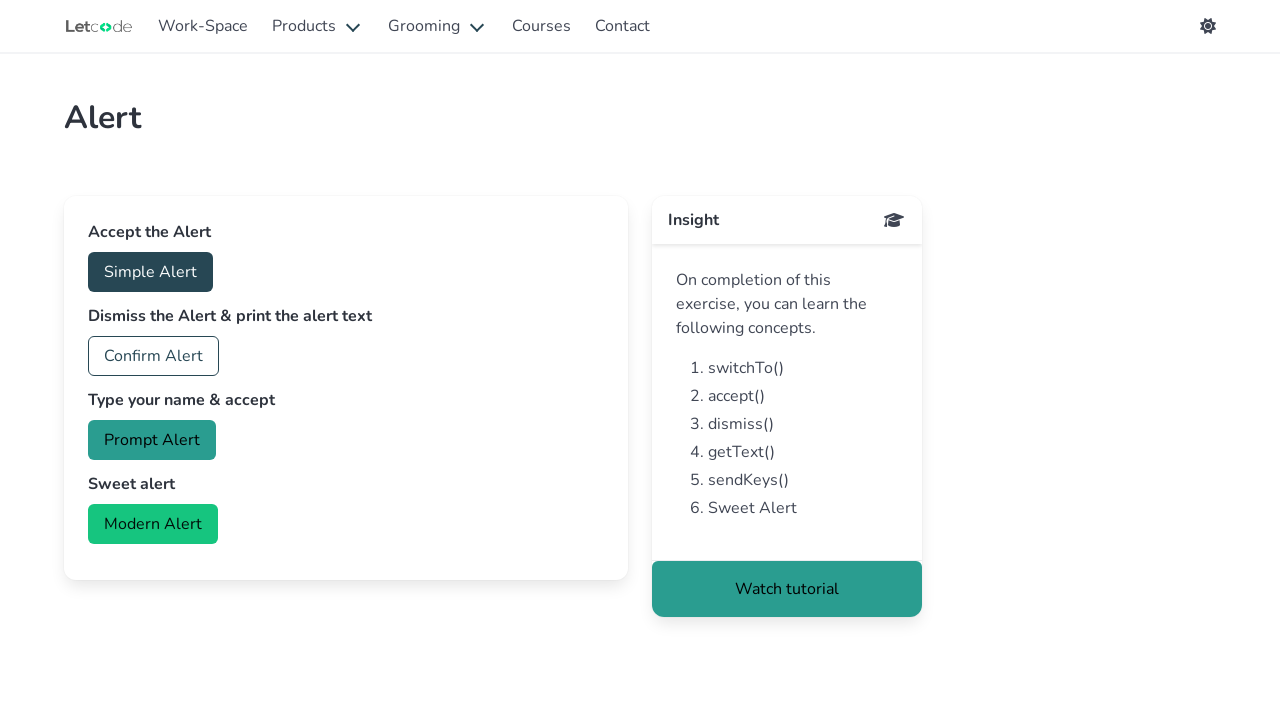

Clicked prompt button to trigger alert dialog at (152, 440) on button#prompt
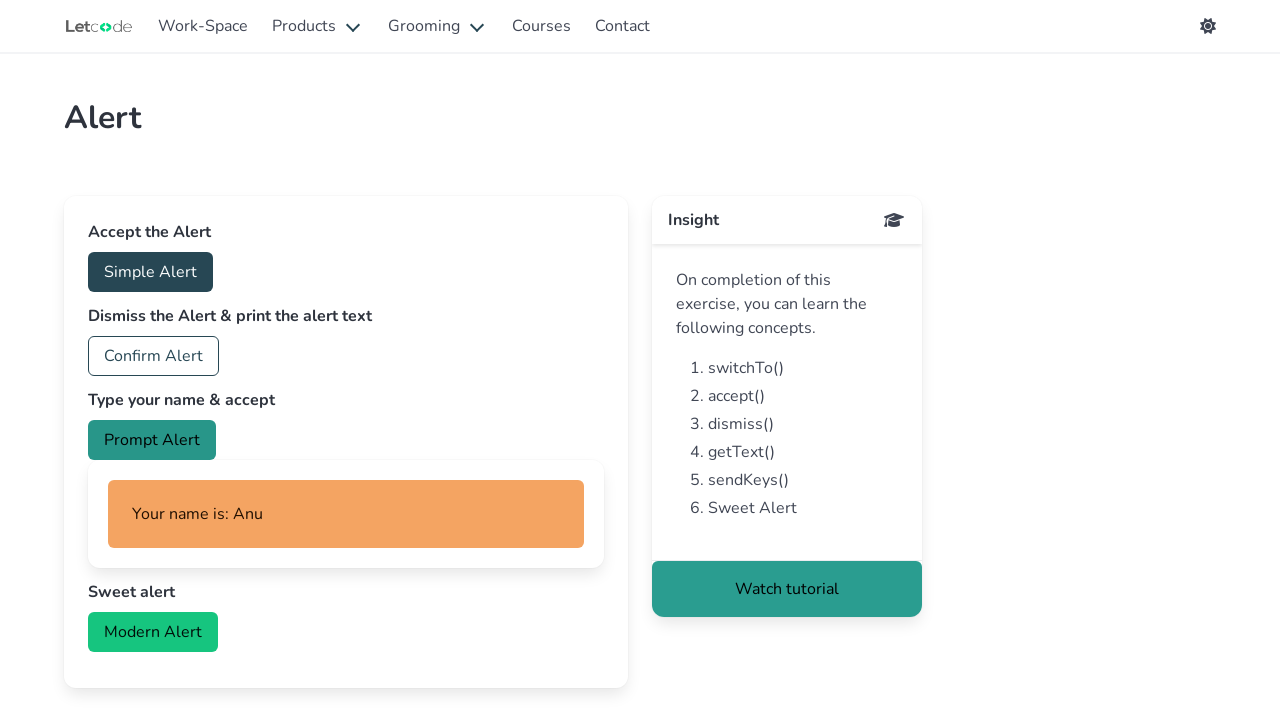

Waited for result message element to appear
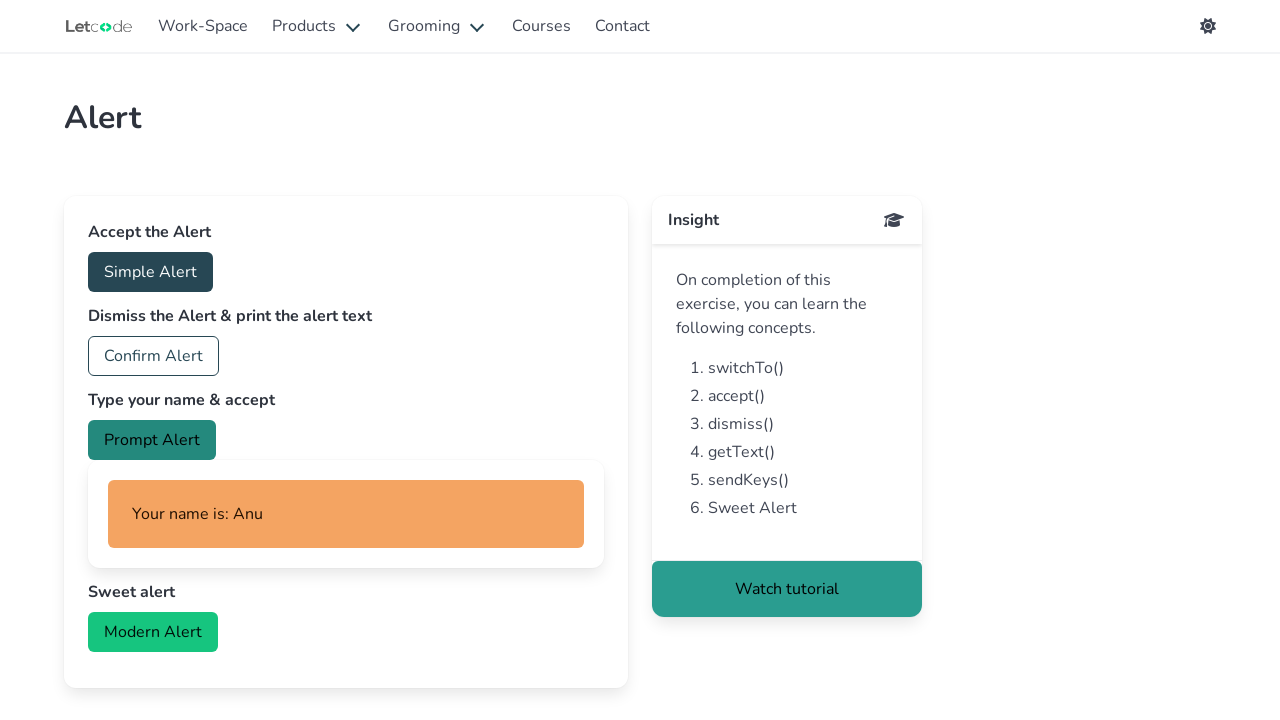

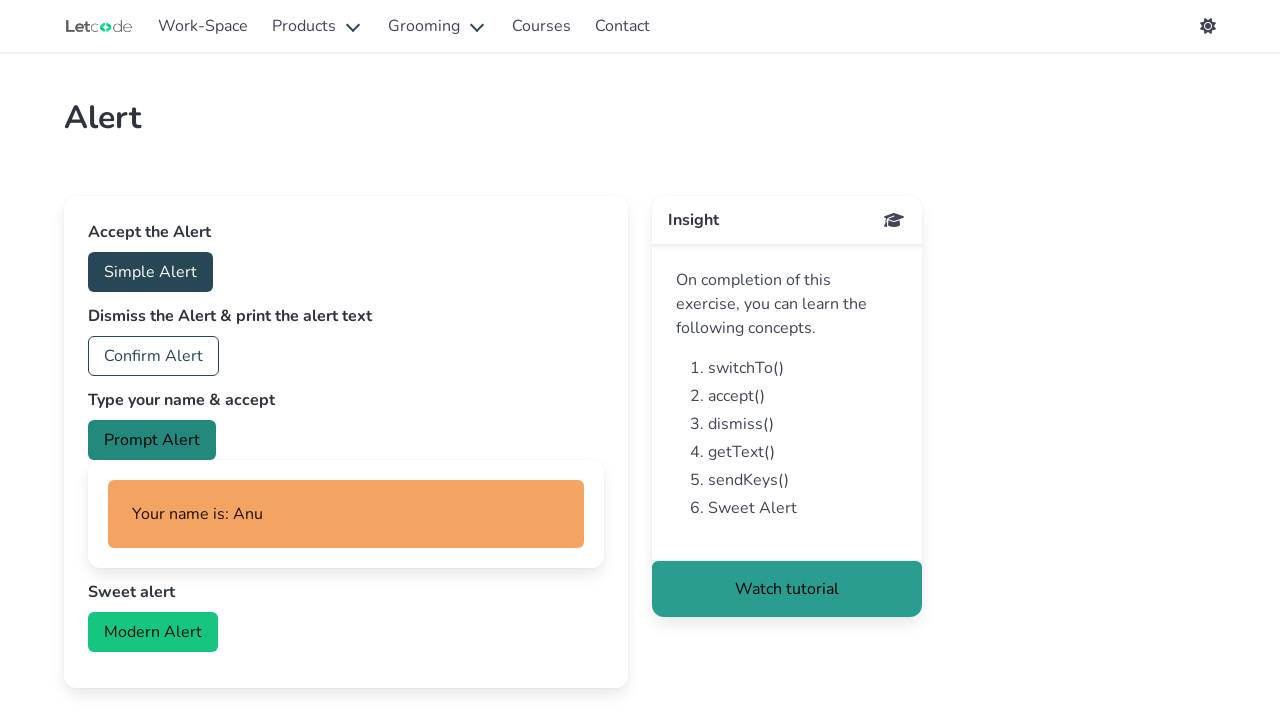